Tests iframe handling by accessing frame using frame URL method and verifying text content within the iframe

Starting URL: https://demoqa.com/frames

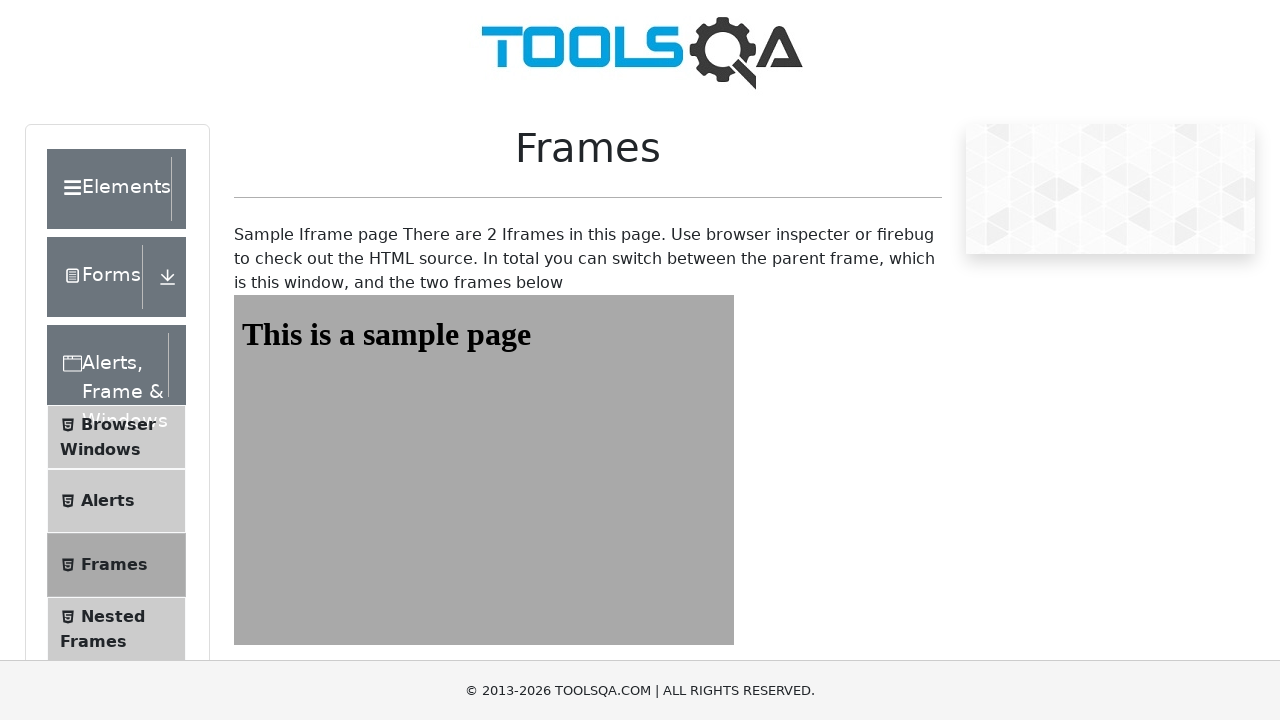

Navigated to https://demoqa.com/frames
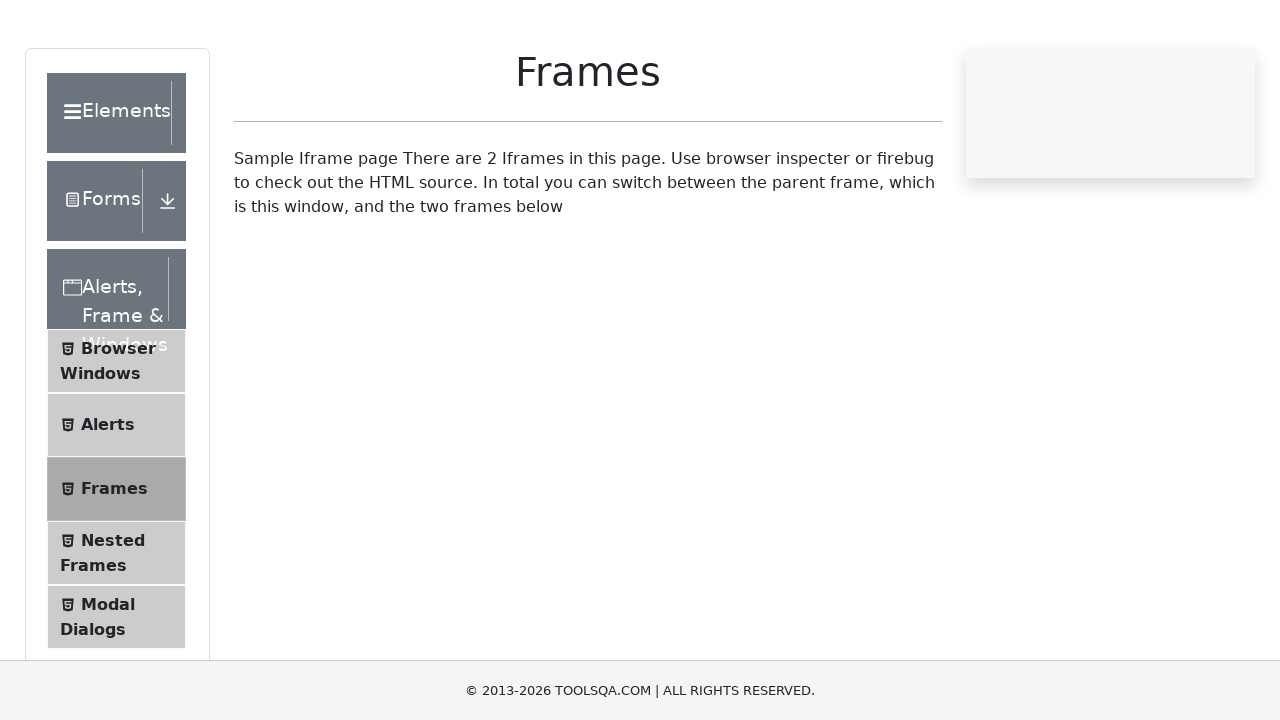

Accessed iframe using frame URL method (https://demoqa.com/sample)
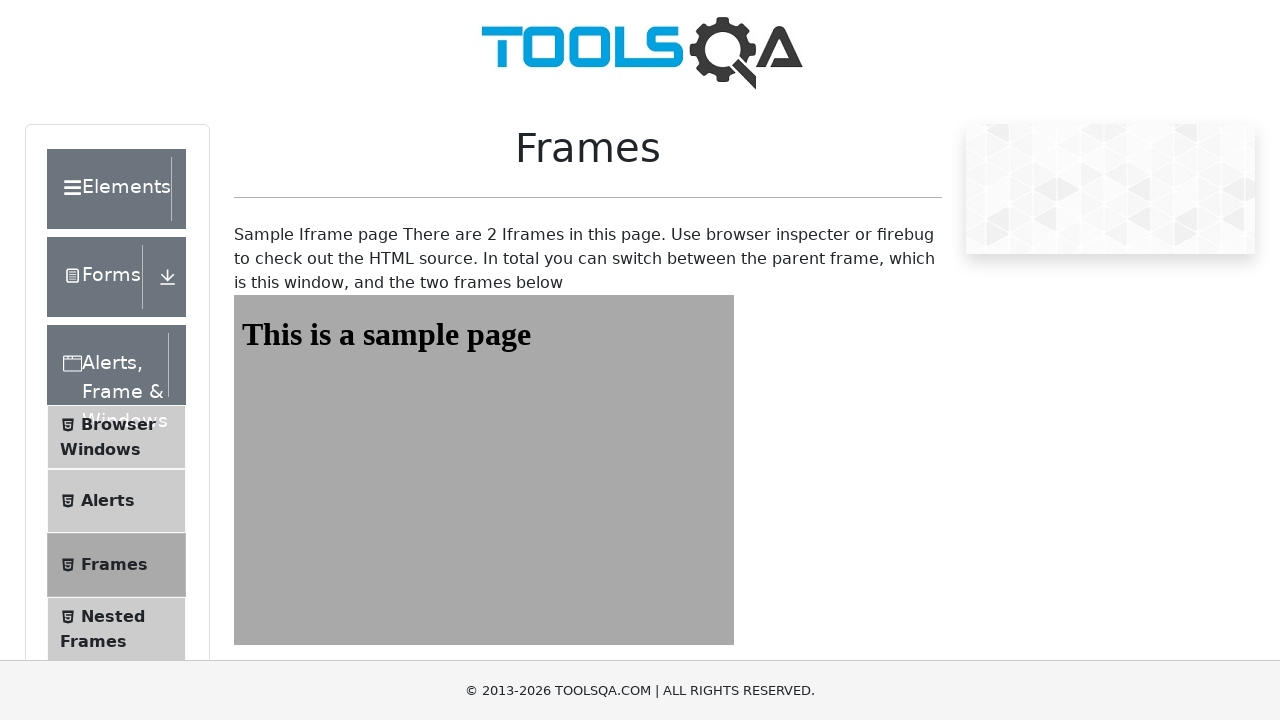

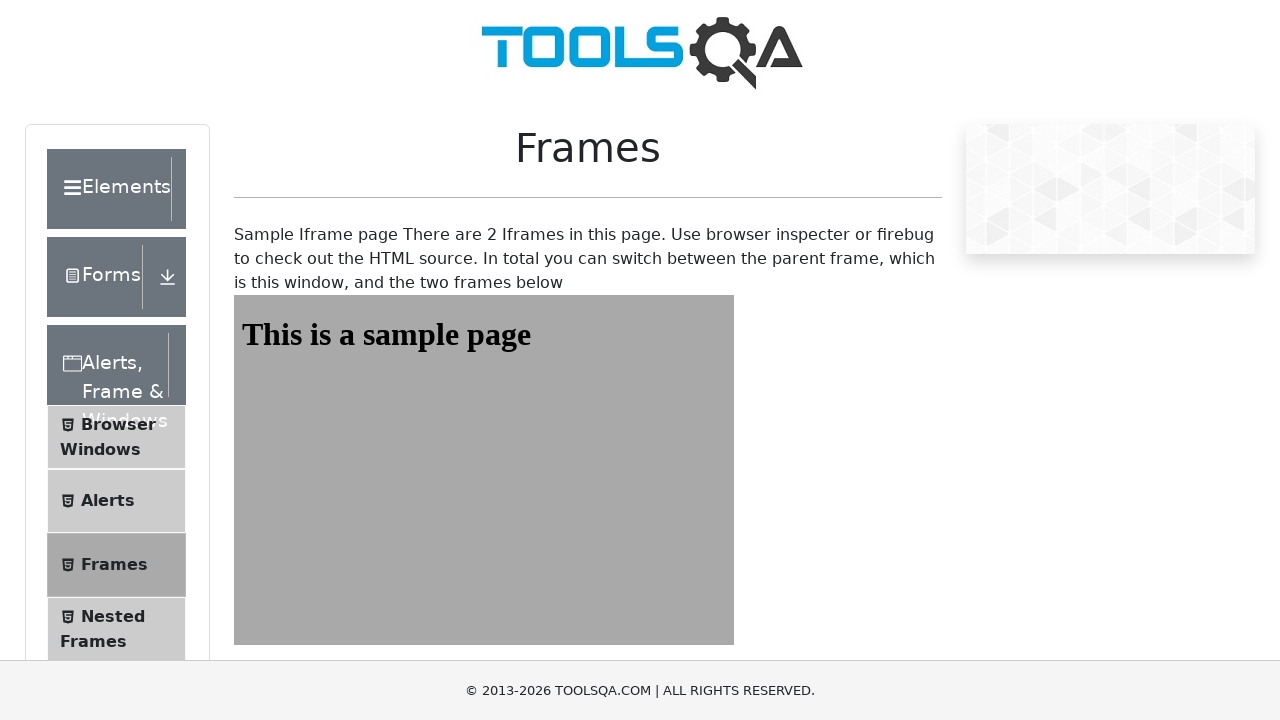